Navigates to a YouTube video page and clicks the description expand button to reveal the full video description

Starting URL: https://www.youtube.com/watch?v=dQw4w9WgXcQ

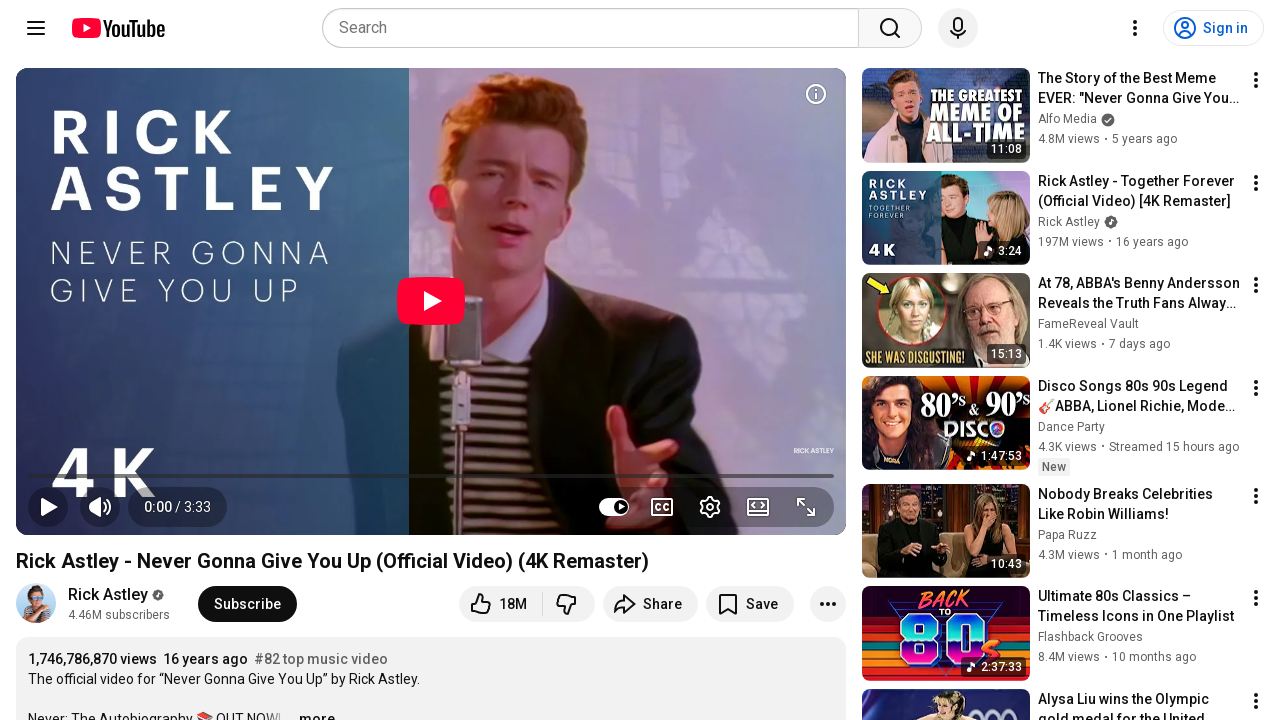

Waited for expand button to load on YouTube video page
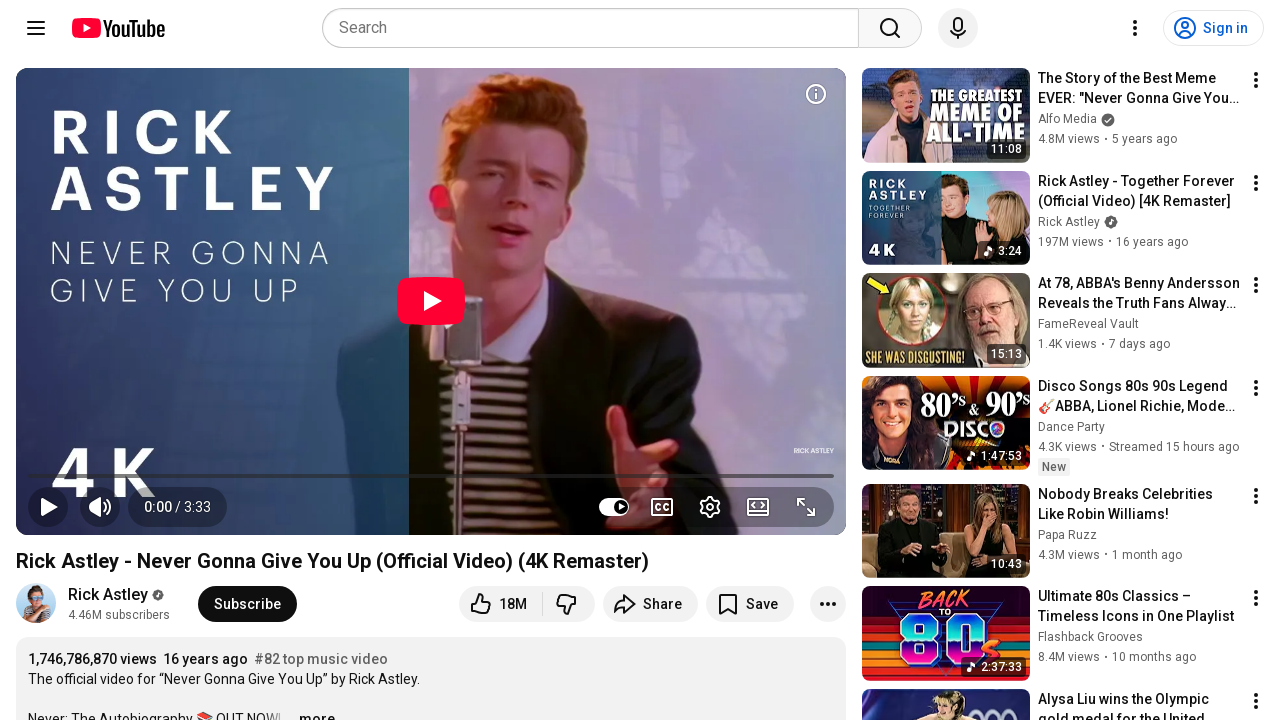

Clicked the description expand button at (311, 710) on #expand
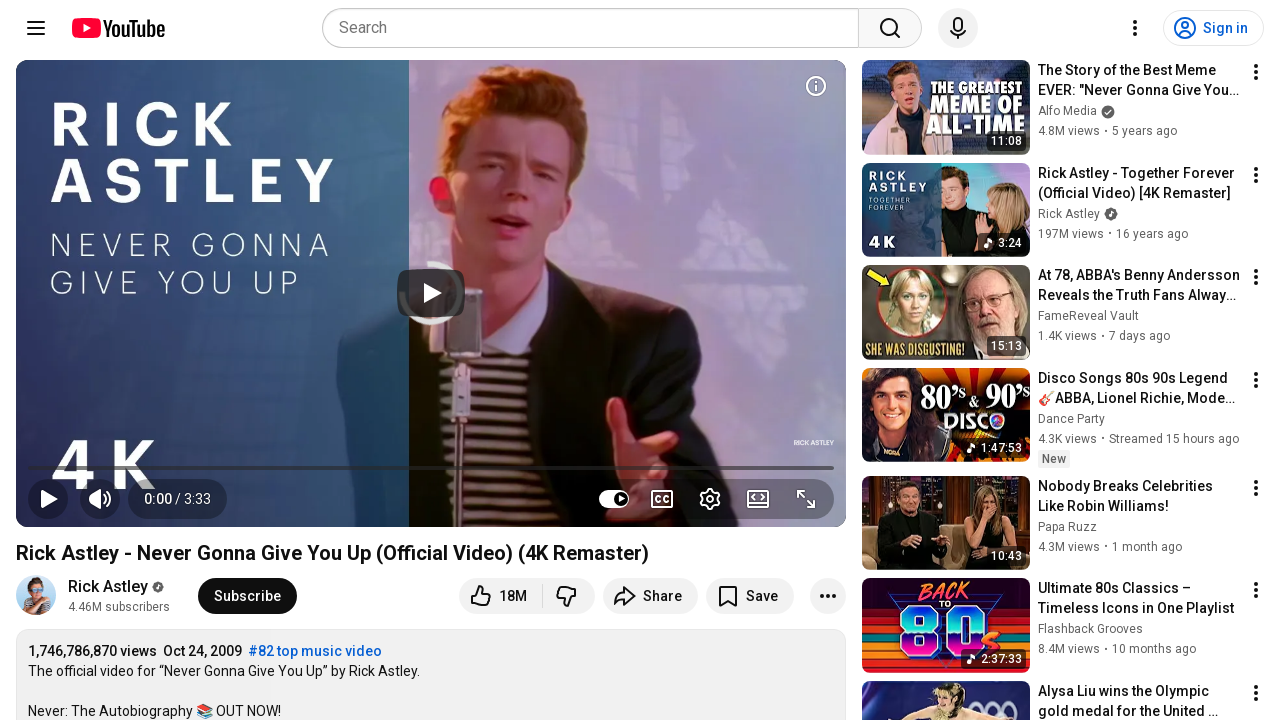

Full video description loaded and became visible
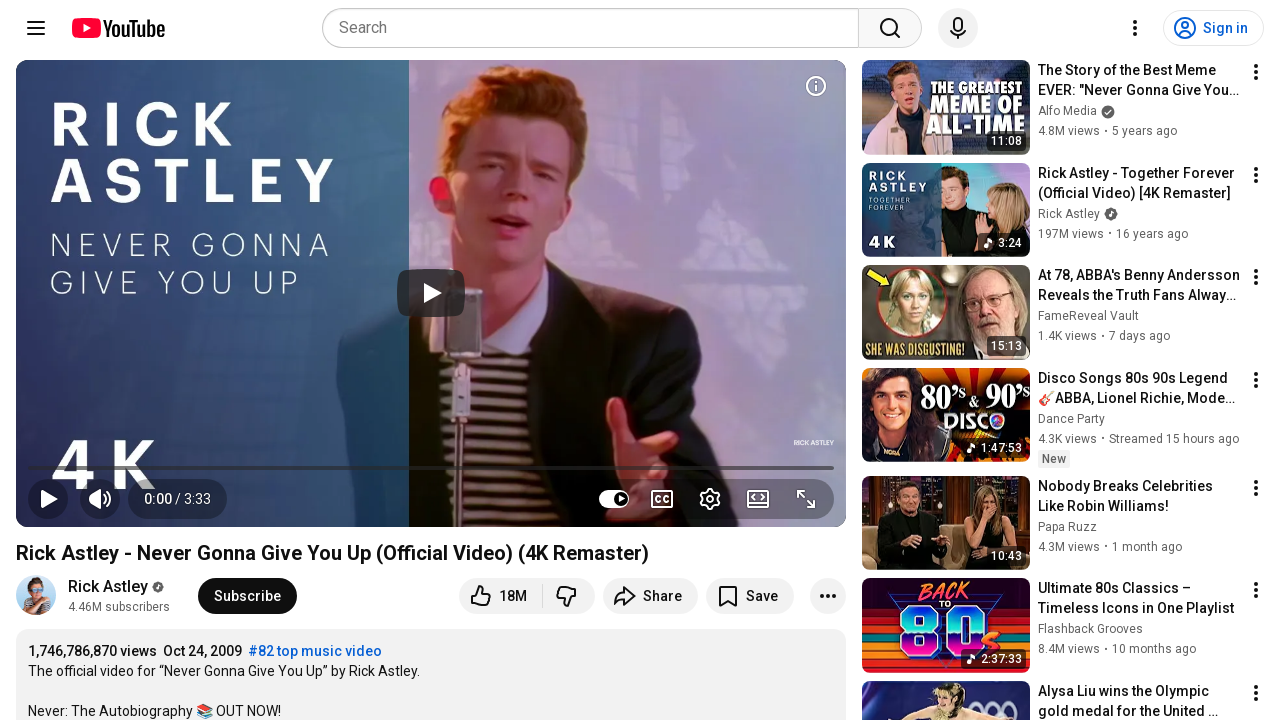

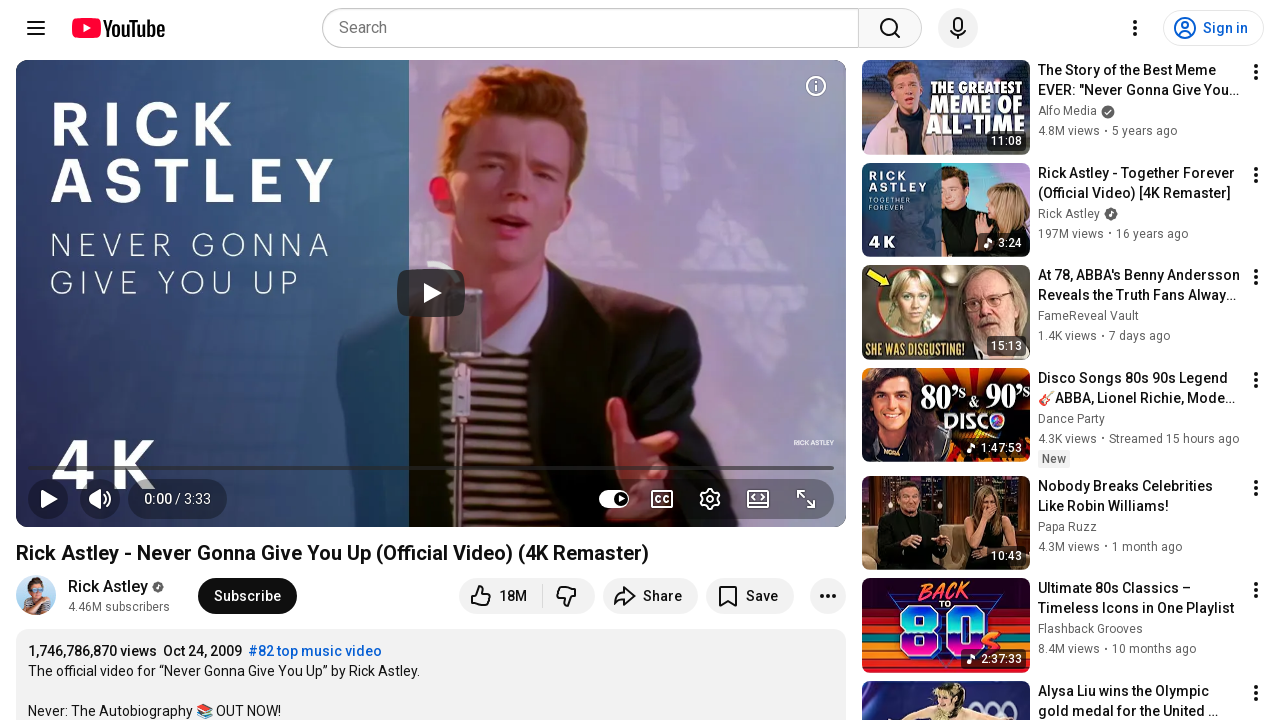